Tests dismissing a confirmation alert by clicking the confirm button, dismissing the alert dialog, and verifying the cancel result message is displayed

Starting URL: https://demoqa.com/alerts

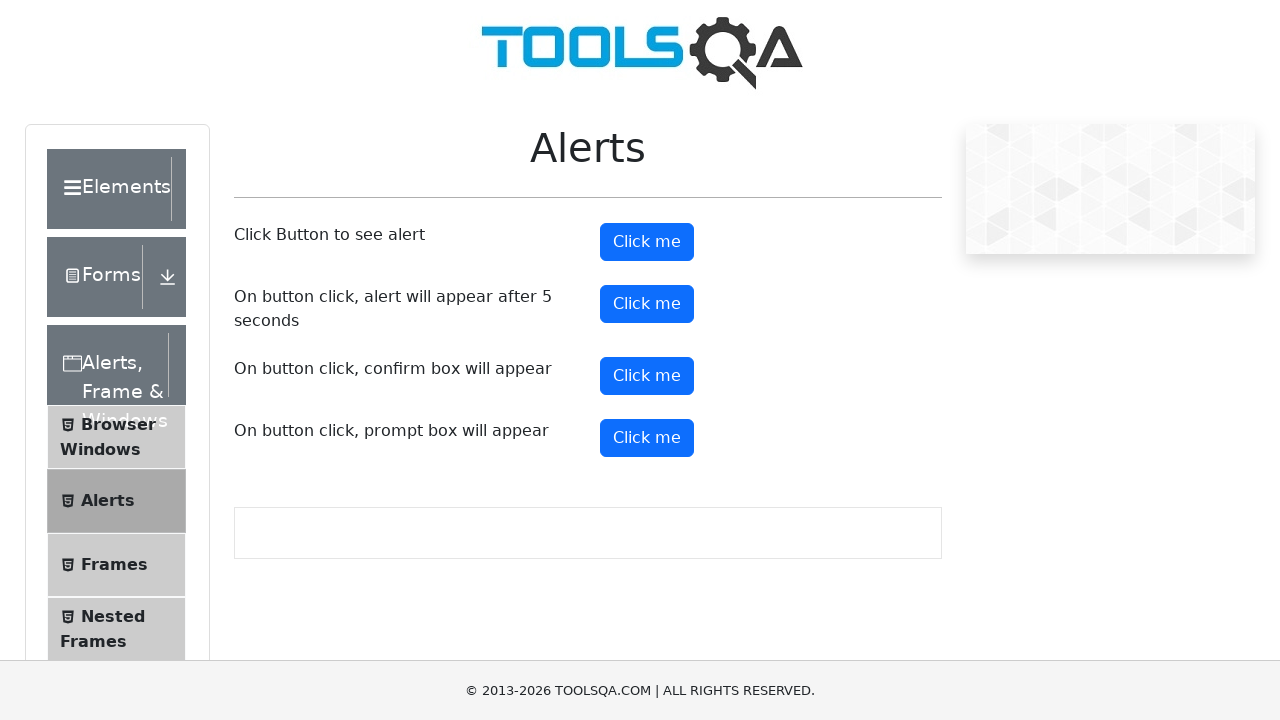

Verified we are on the correct page (https://demoqa.com/alerts)
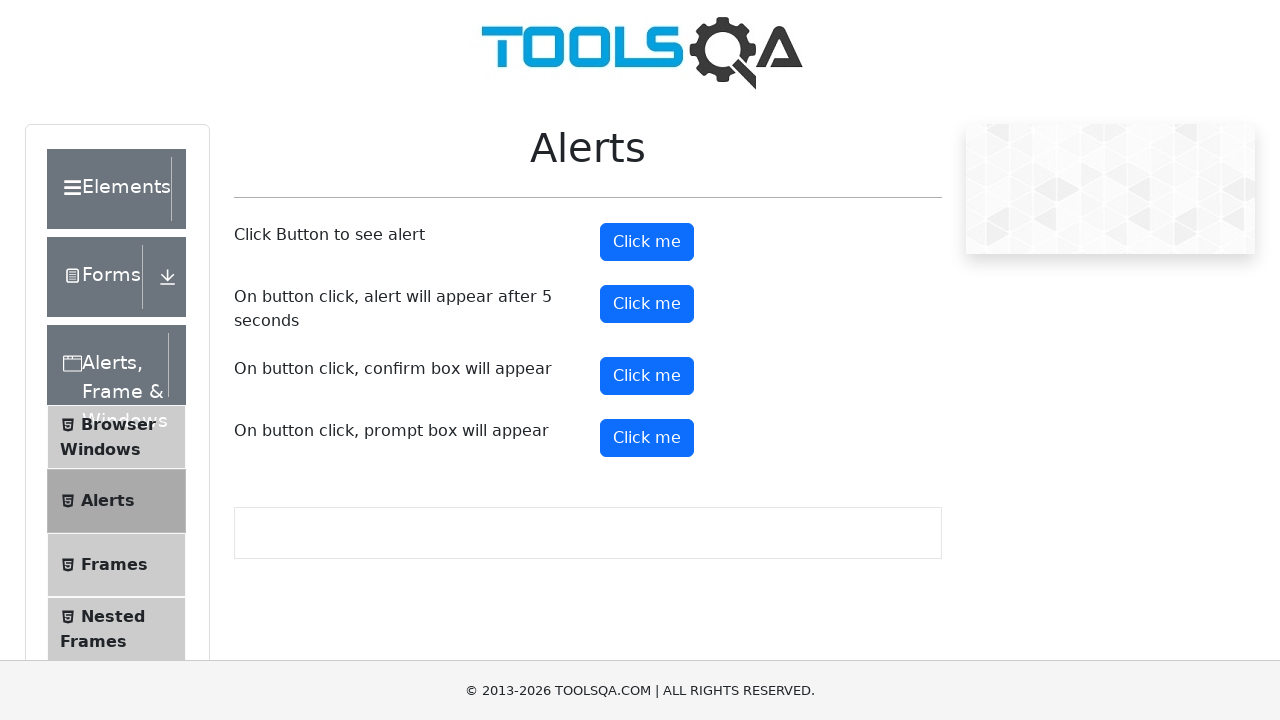

Clicked the confirm button to trigger the alert at (647, 376) on #confirmButton
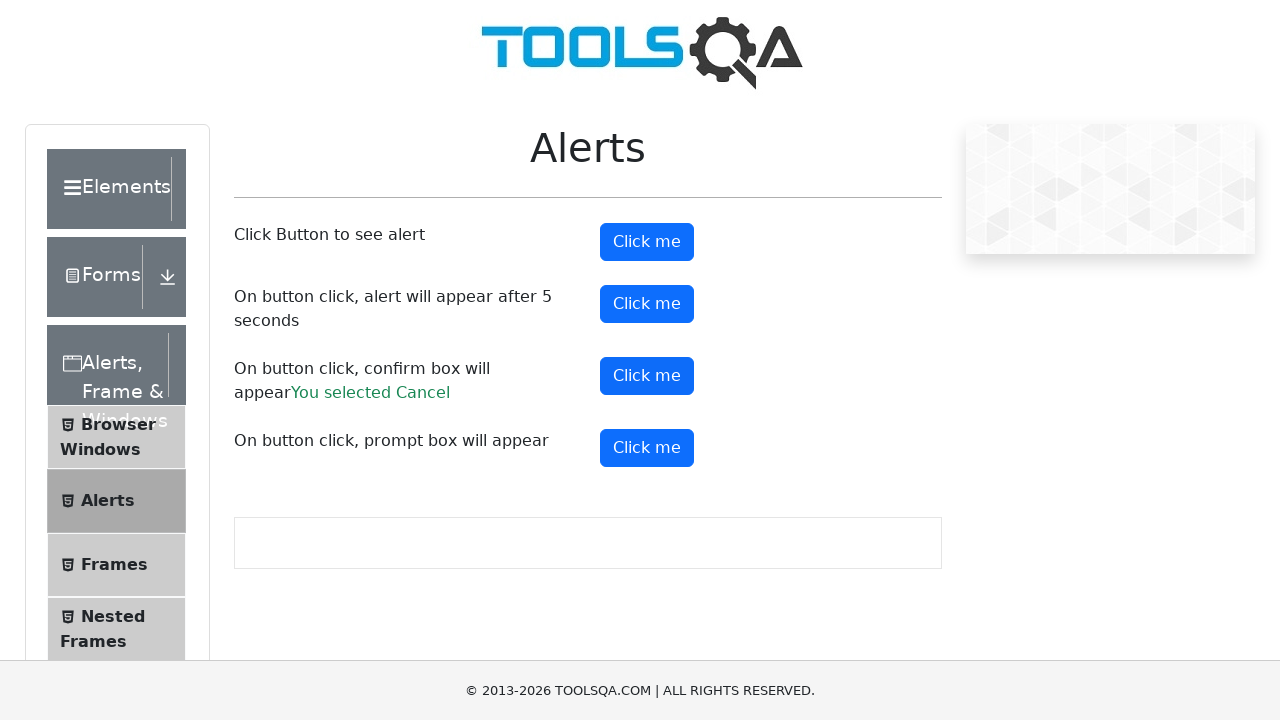

Set up dialog handler to dismiss confirmation alert
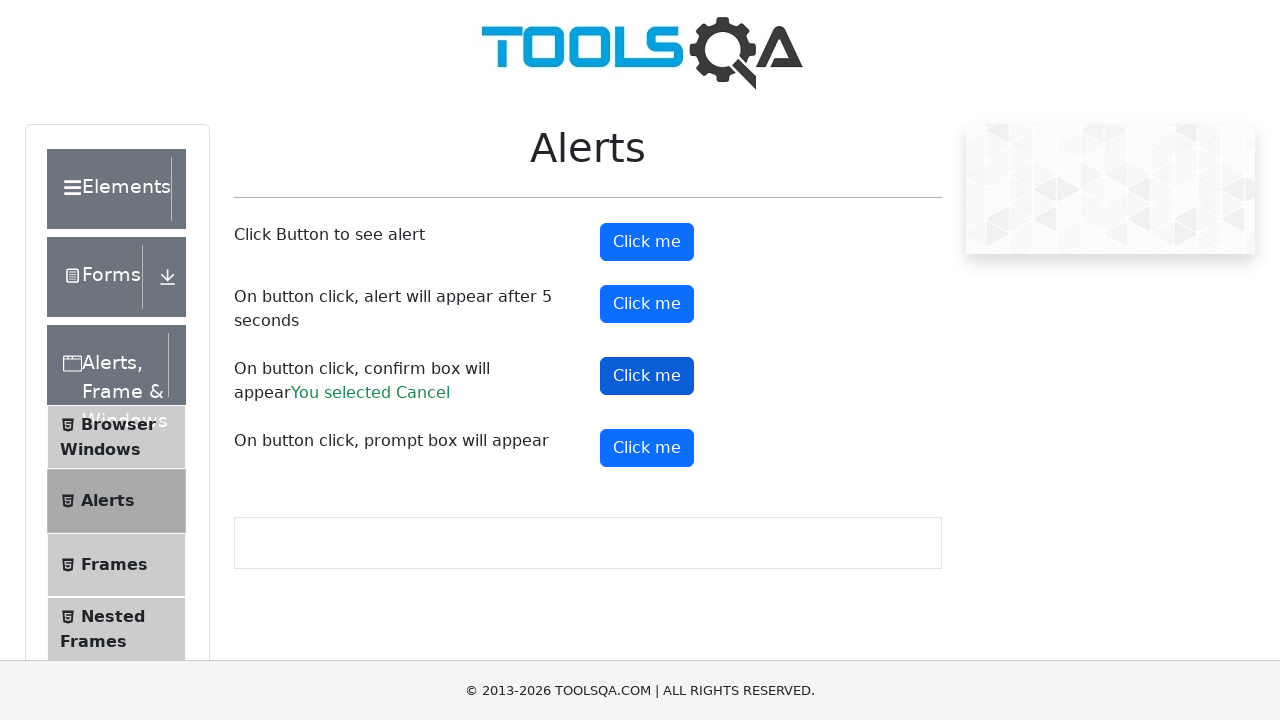

Waited for dialog to appear and be handled
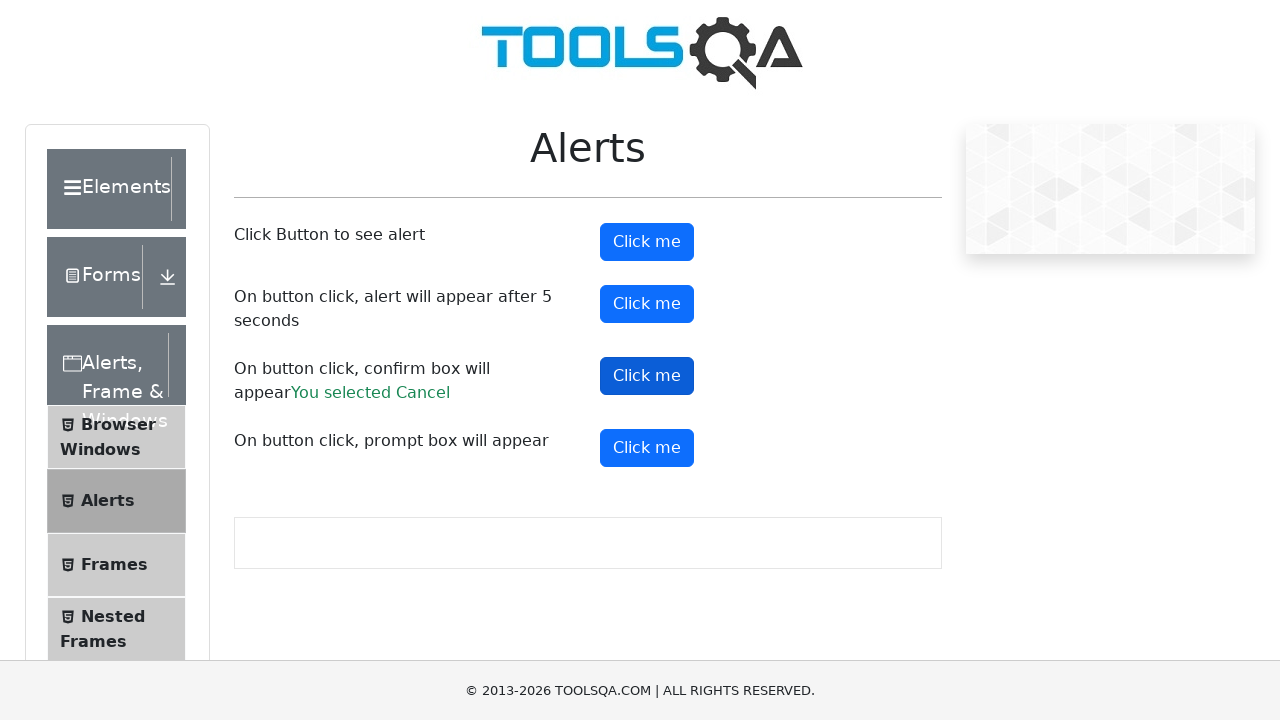

Clicked the confirm button again to trigger the dialog with handler at (647, 376) on #confirmButton
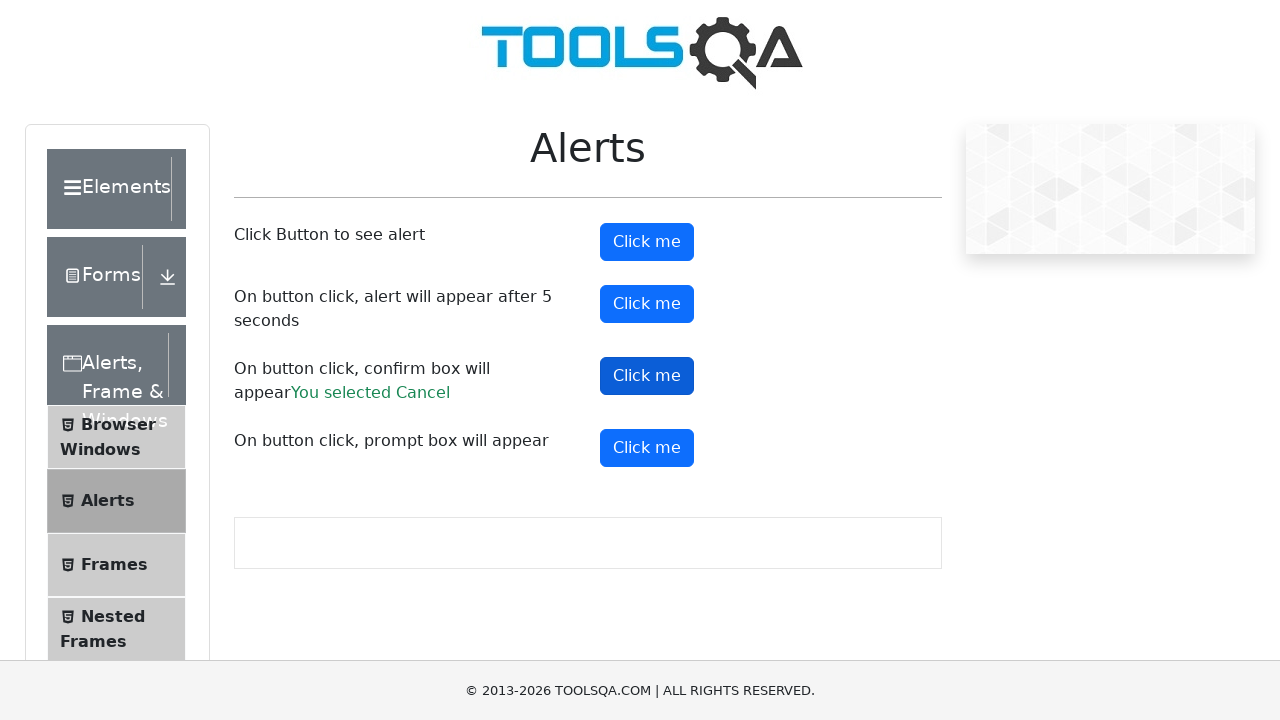

Waited for the confirm result message to appear
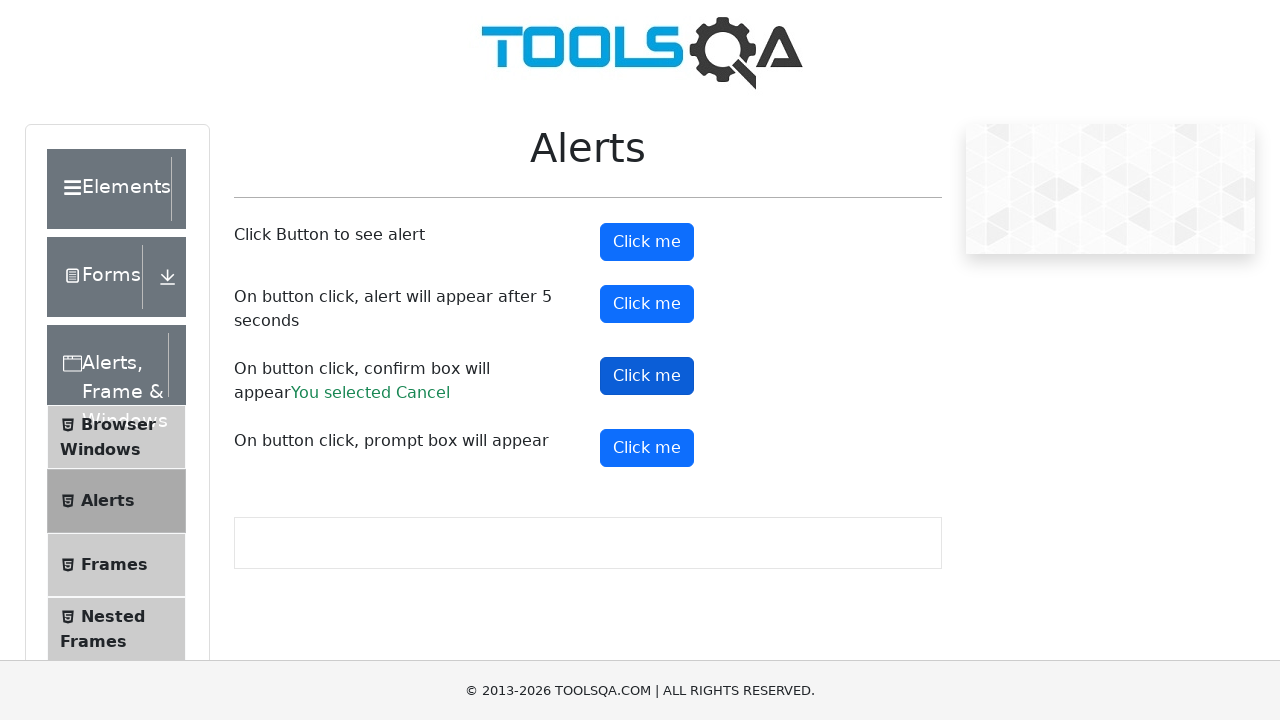

Retrieved the confirm result text
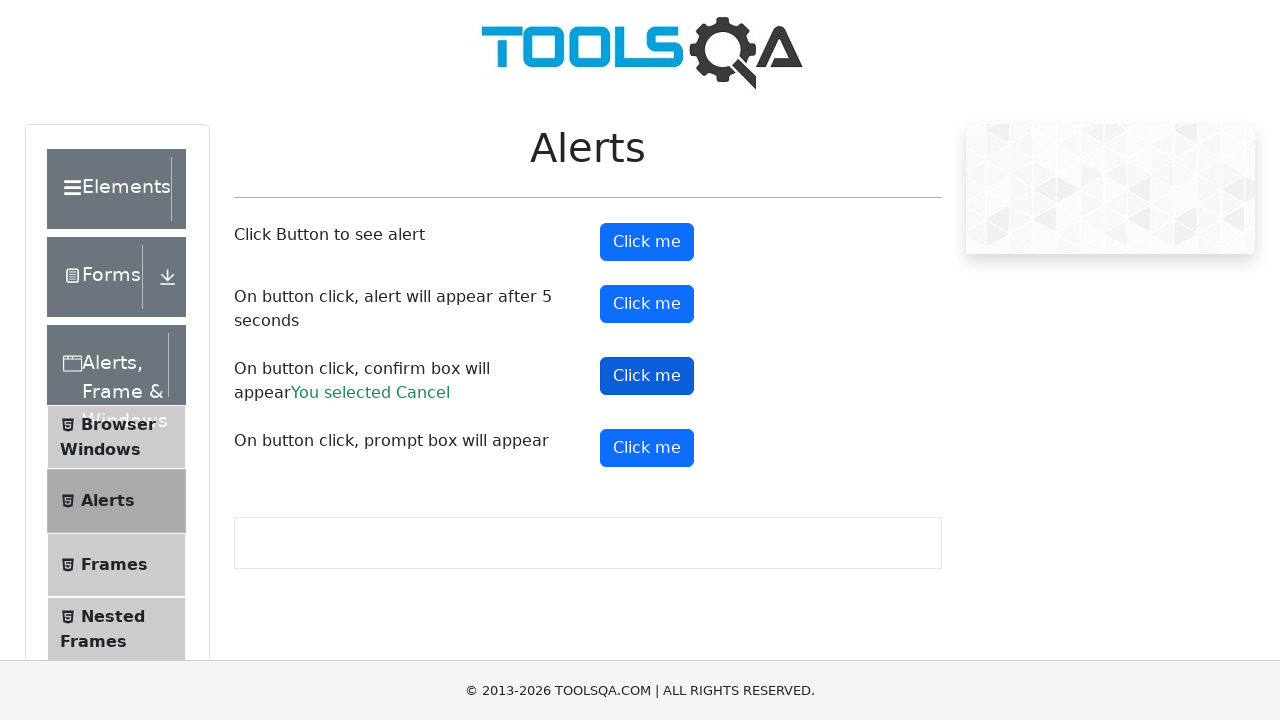

Verified cancel result message is displayed correctly
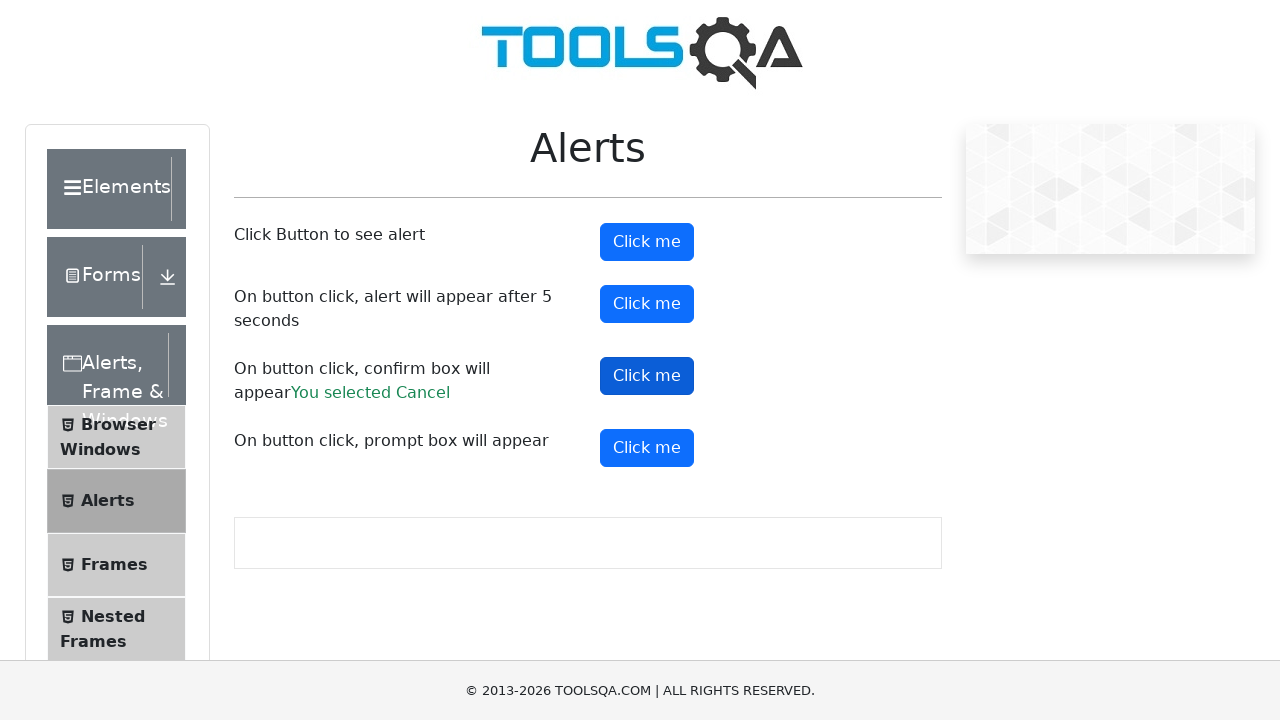

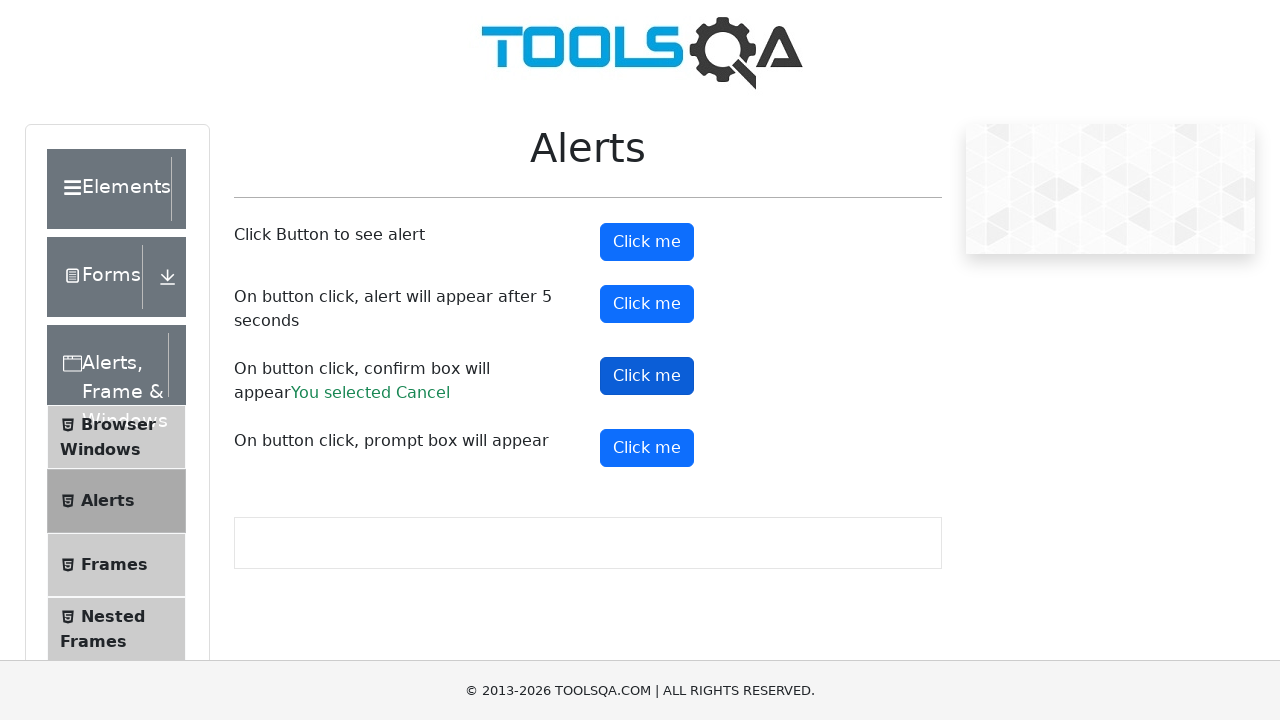